Navigates to OTTplay website and retrieves the page title

Starting URL: https://www.ottplay.com

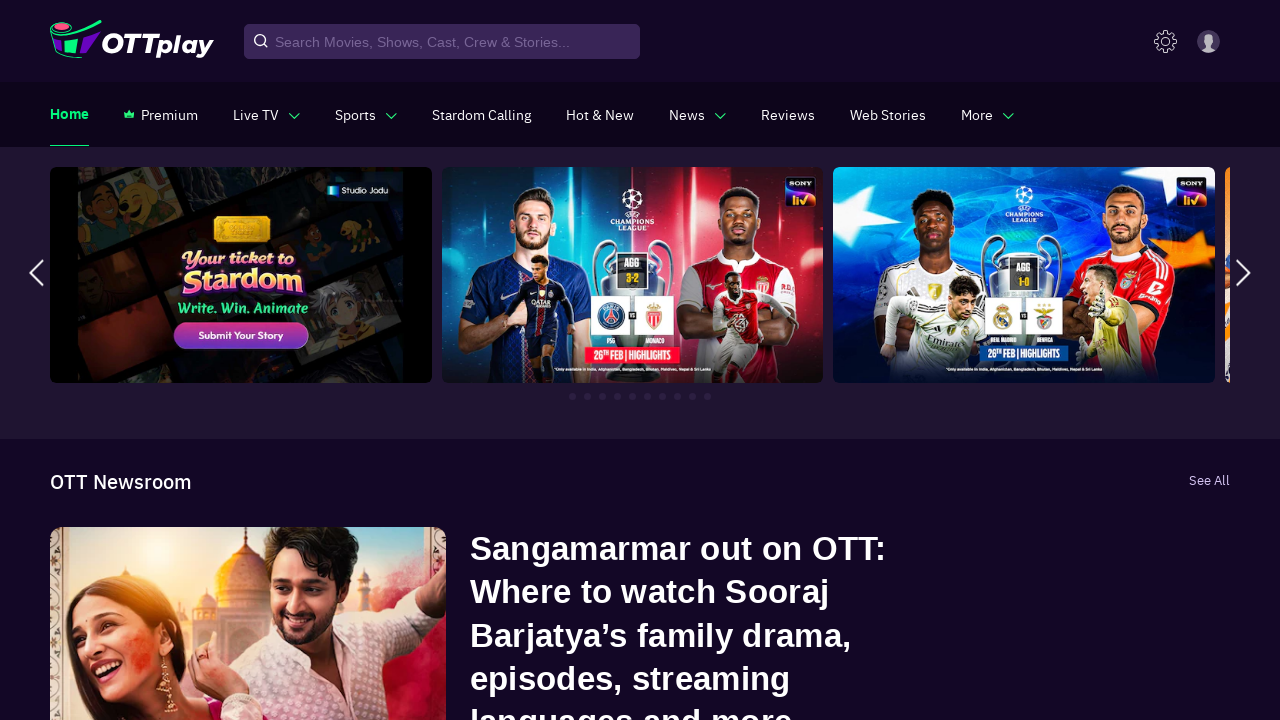

Navigated to OTTplay website
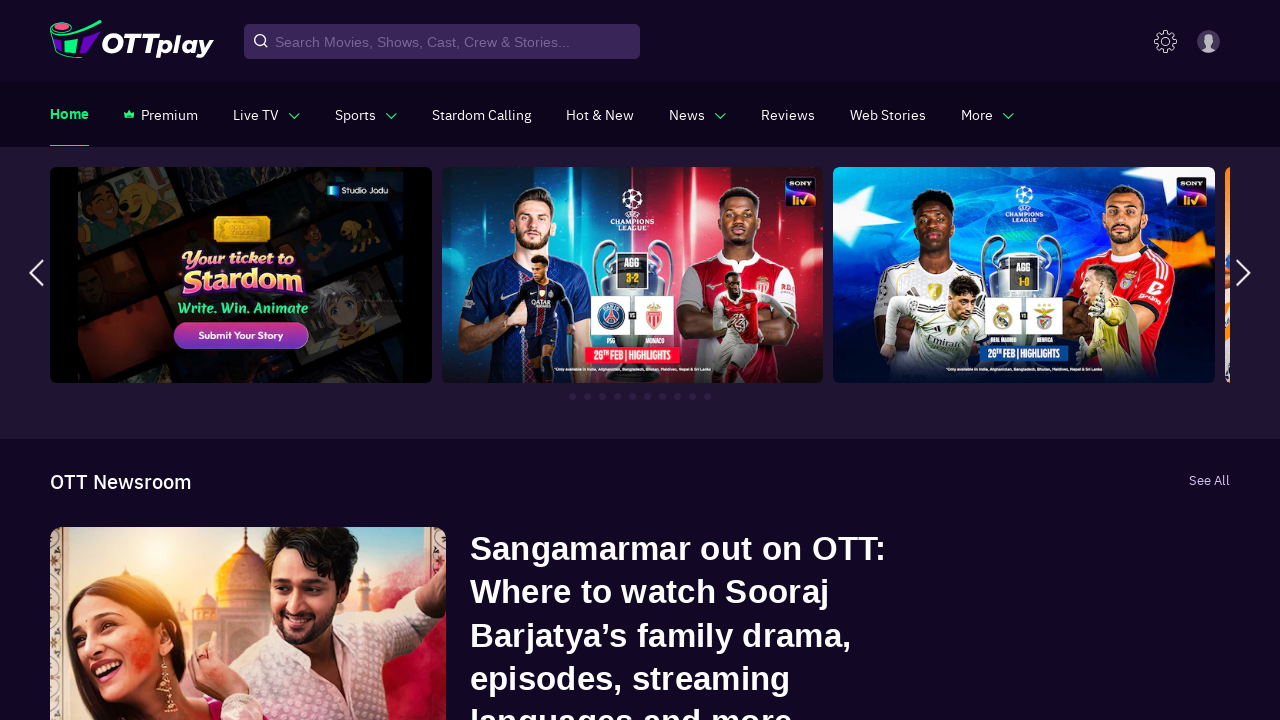

Retrieved page title: OTTplay - Movies, TV Shows, Web Series streaming search, where to watch online
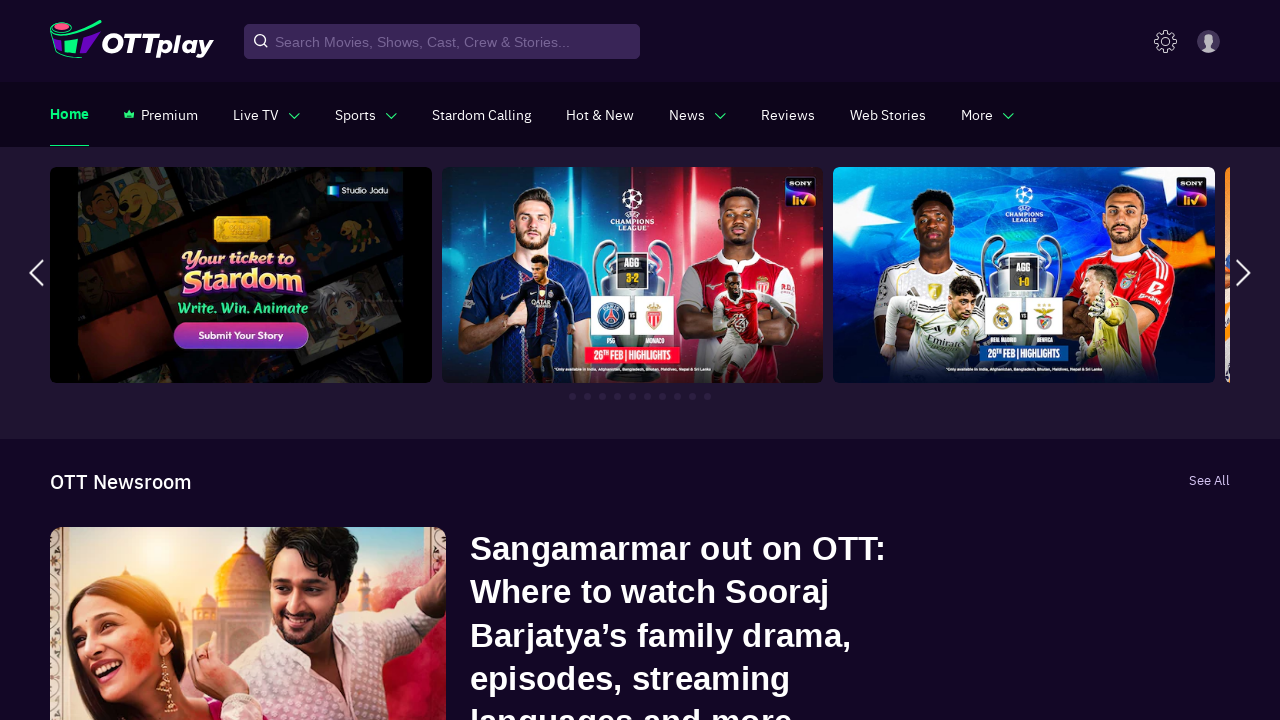

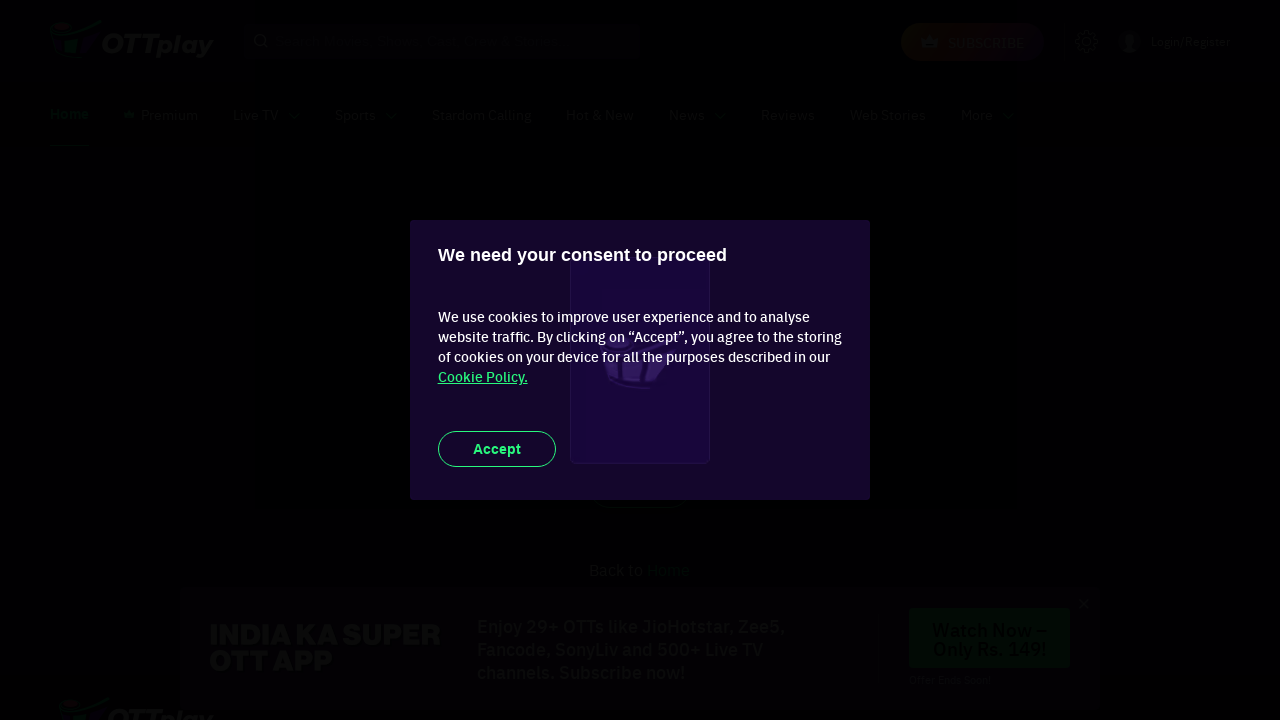